Tests selecting an option from a dropdown list using Playwright's built-in select_option method by visible text, then verifying the selection.

Starting URL: http://the-internet.herokuapp.com/dropdown

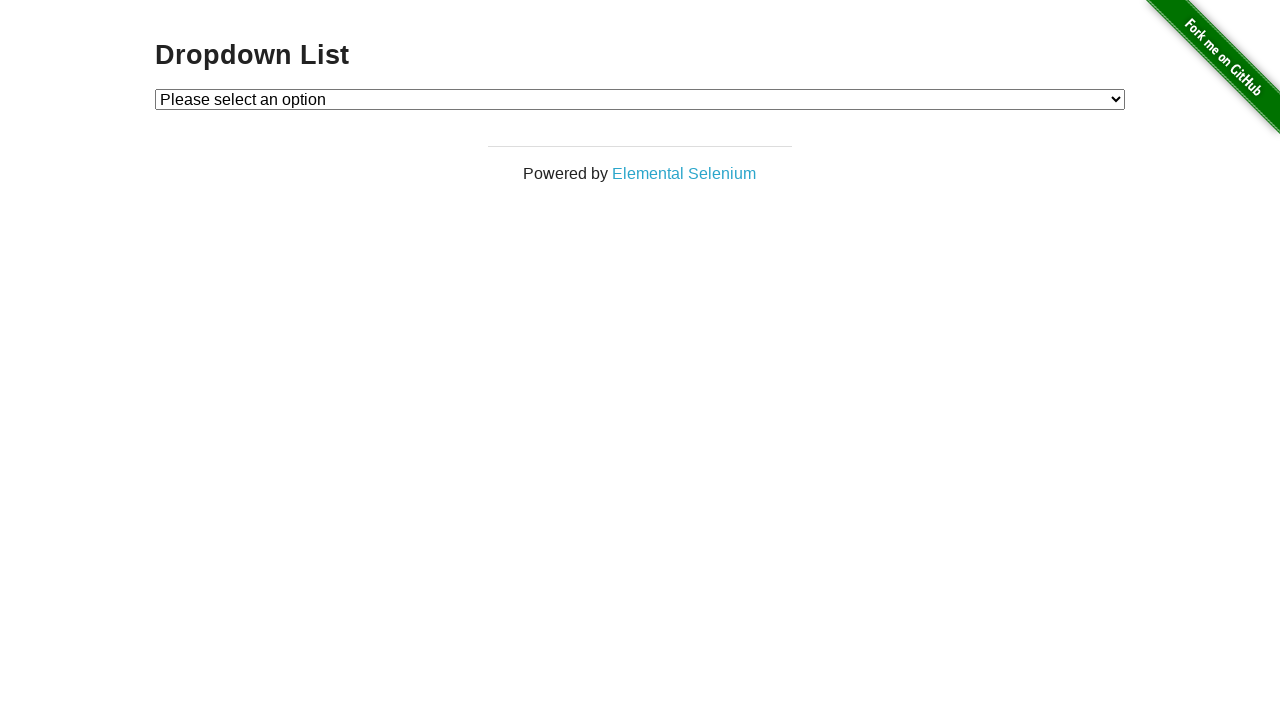

Selected 'Option 1' from dropdown by visible text on #dropdown
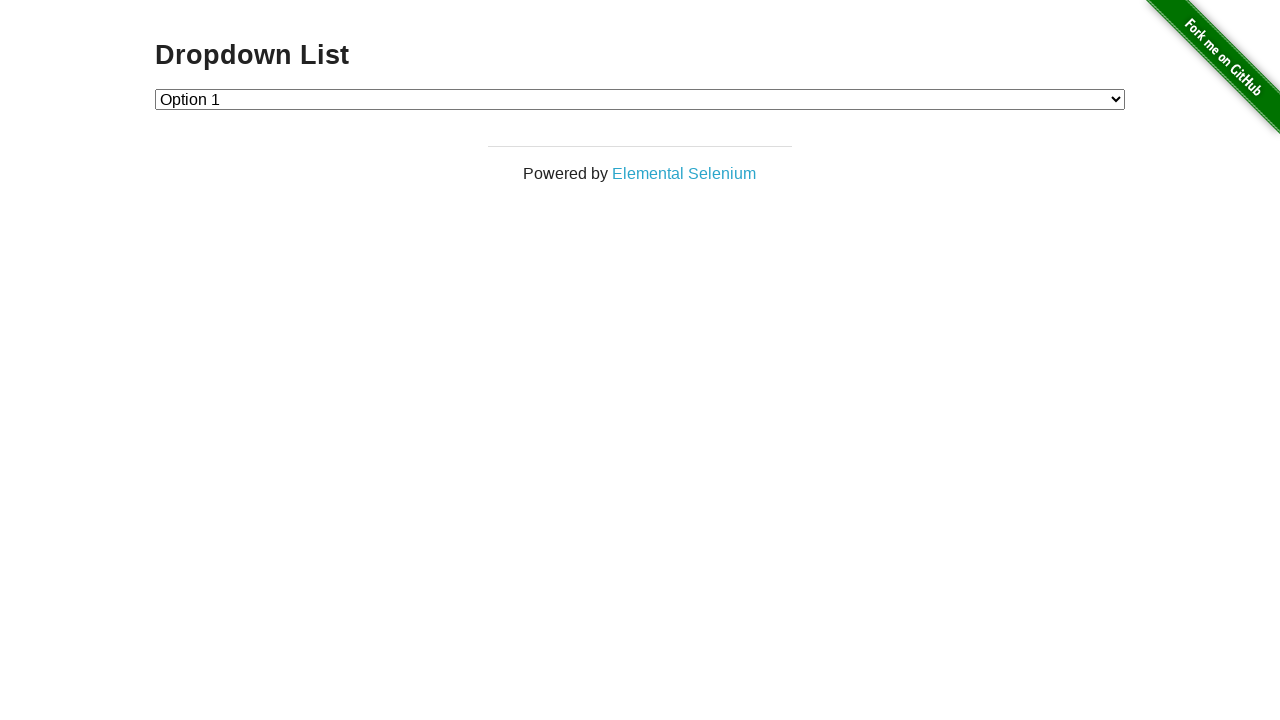

Retrieved selected option text from dropdown
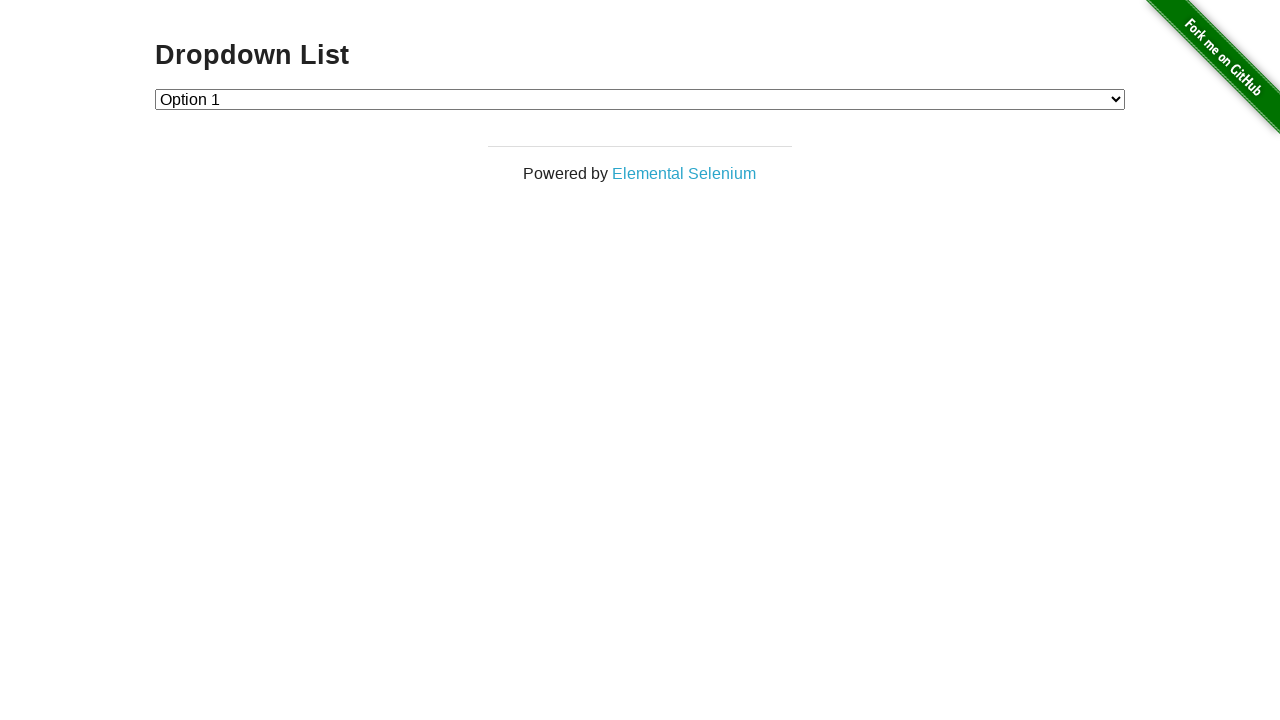

Verified that 'Option 1' was correctly selected in dropdown
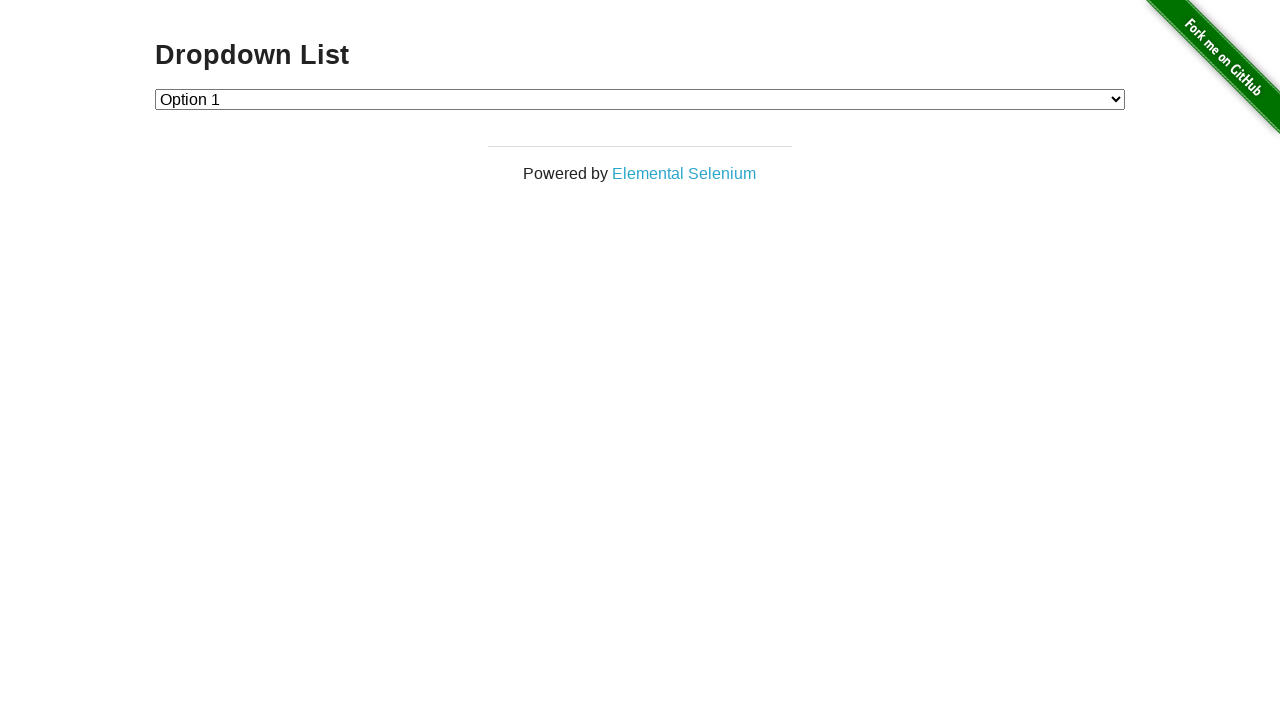

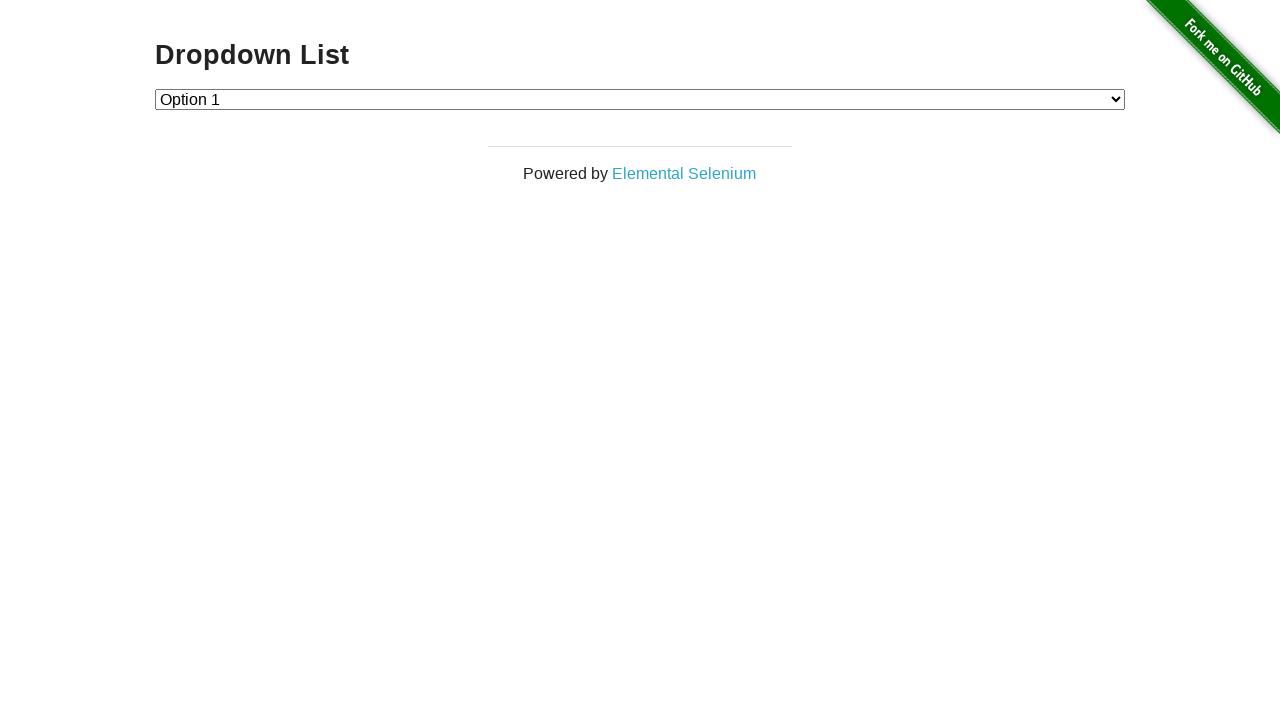